Clicks on a green loading button, verifies the button disappears, and waits for the "Green Loaded" text to appear

Starting URL: https://kristinek.github.io/site/examples/loading_color

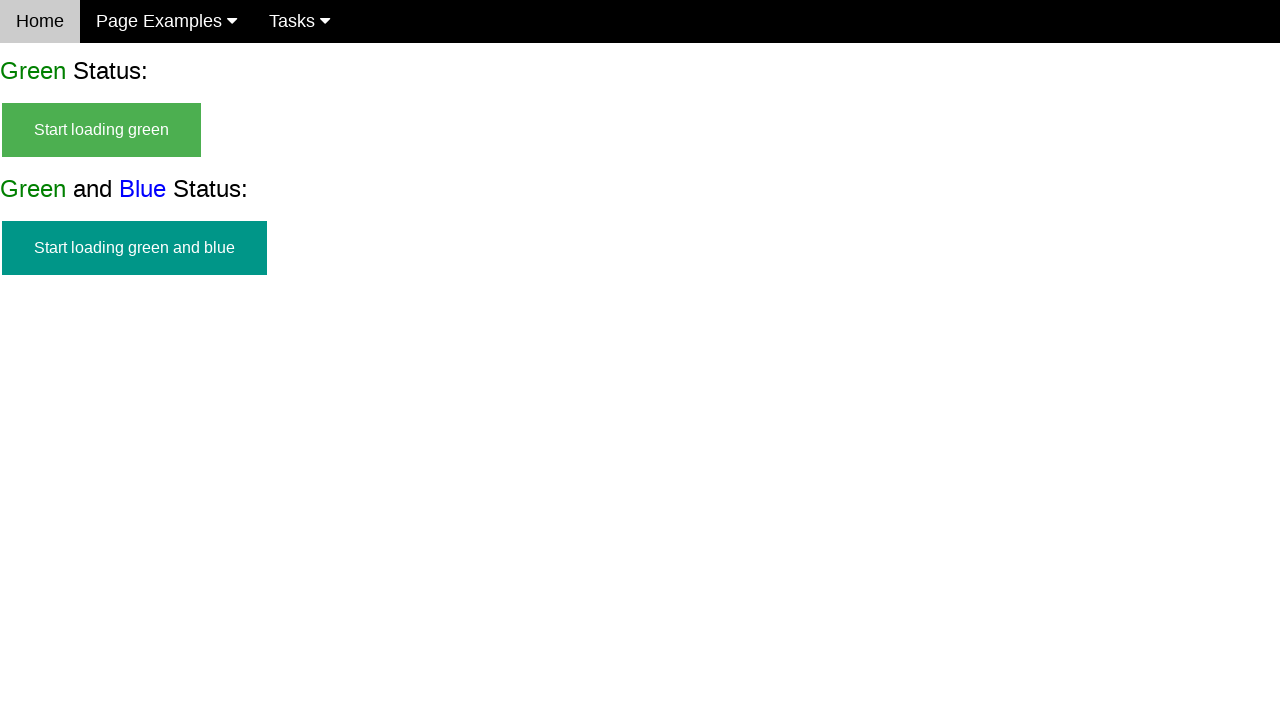

Clicked the green loading button at (102, 130) on #start_green
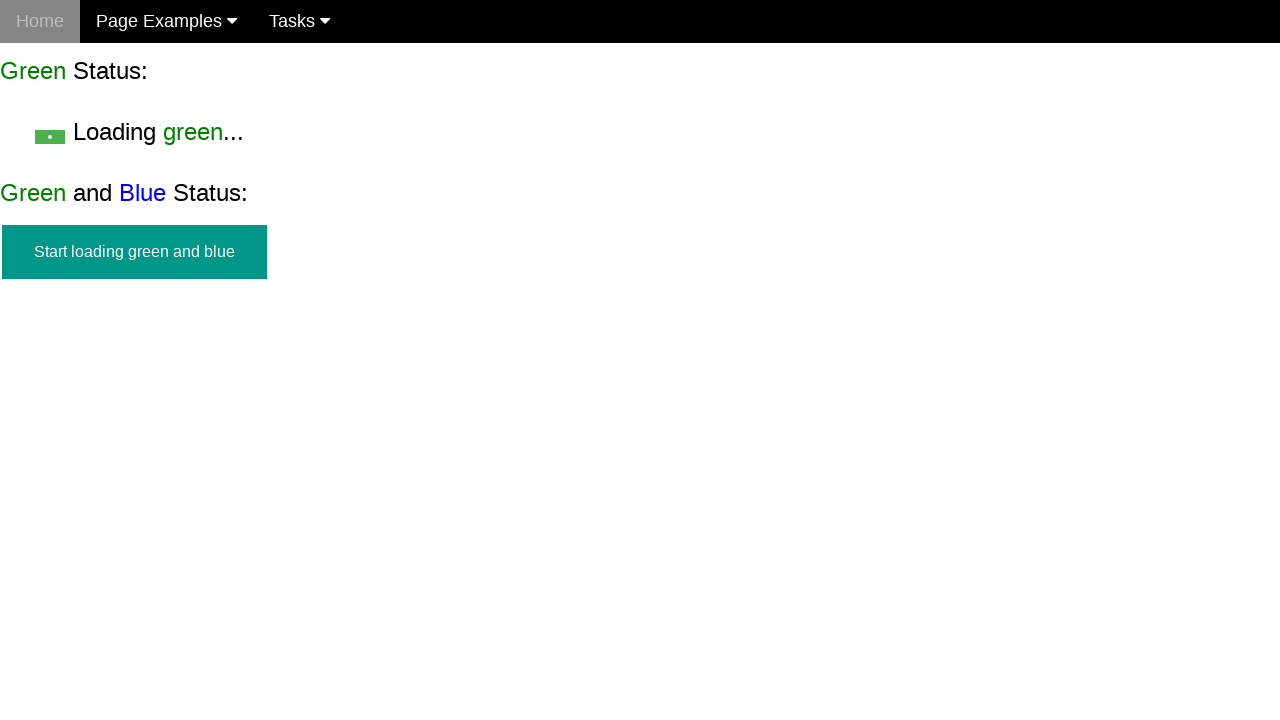

Verified the green button is no longer visible
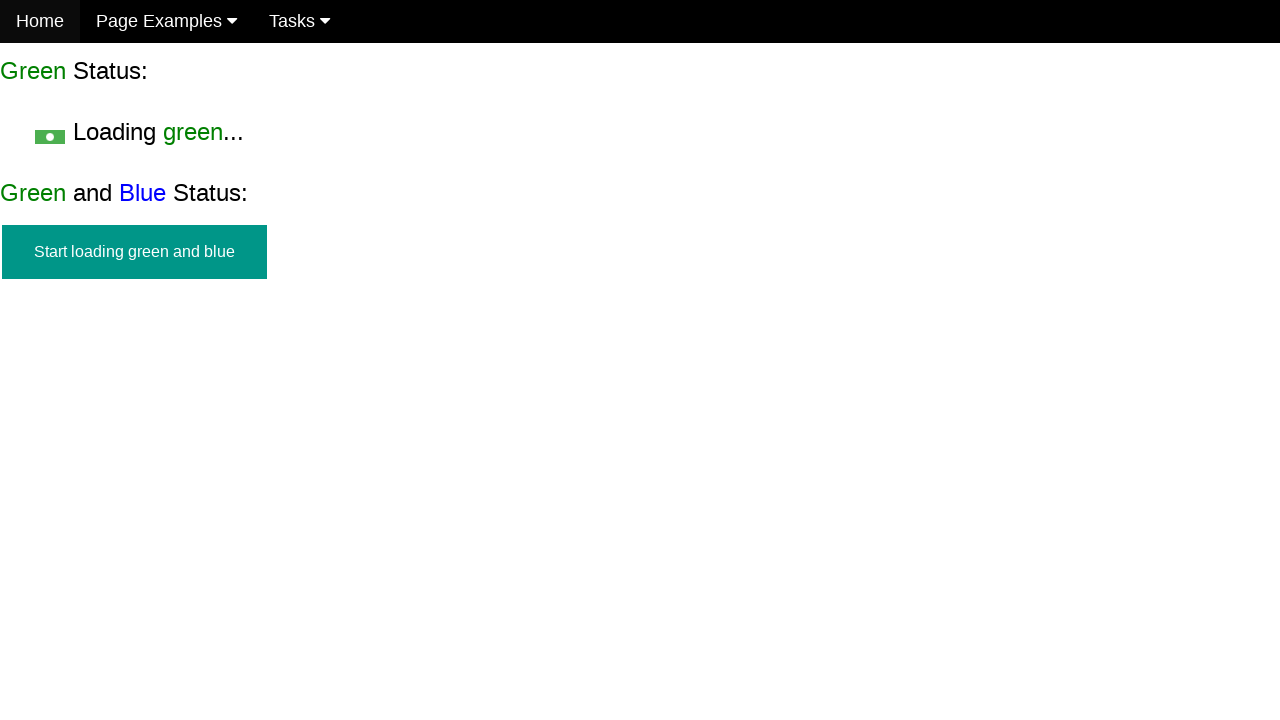

Green Loaded text appeared
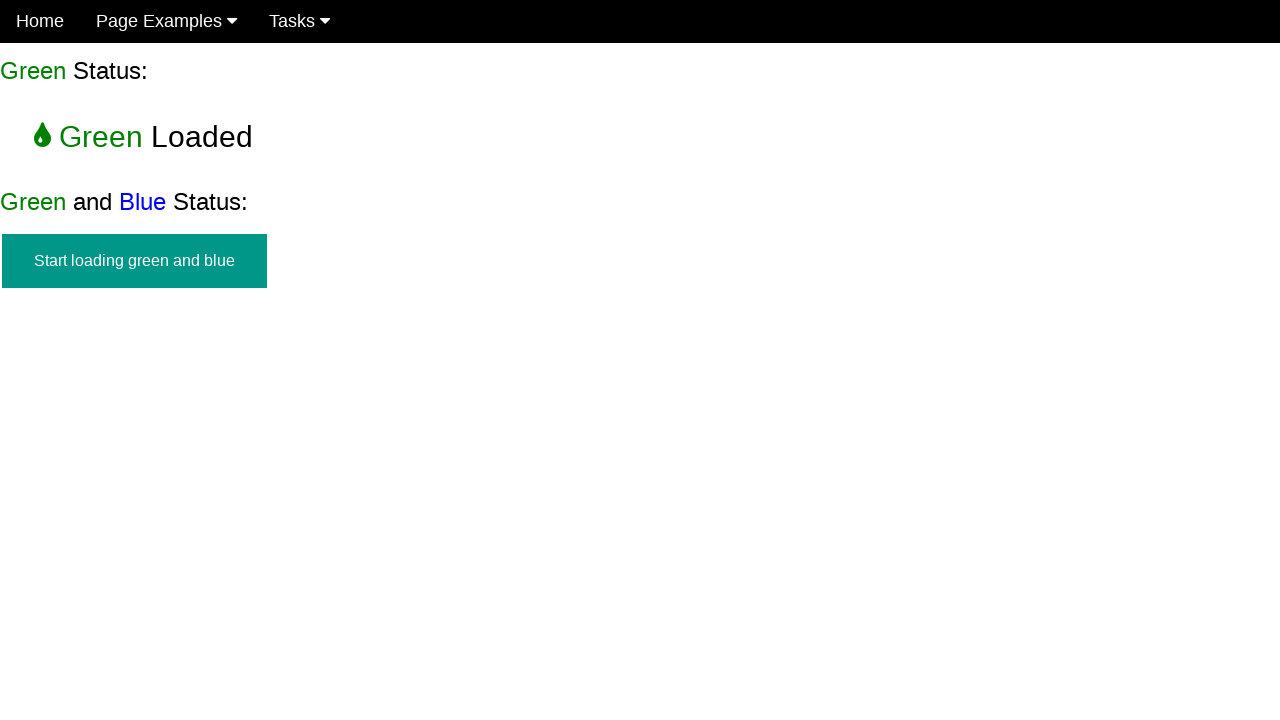

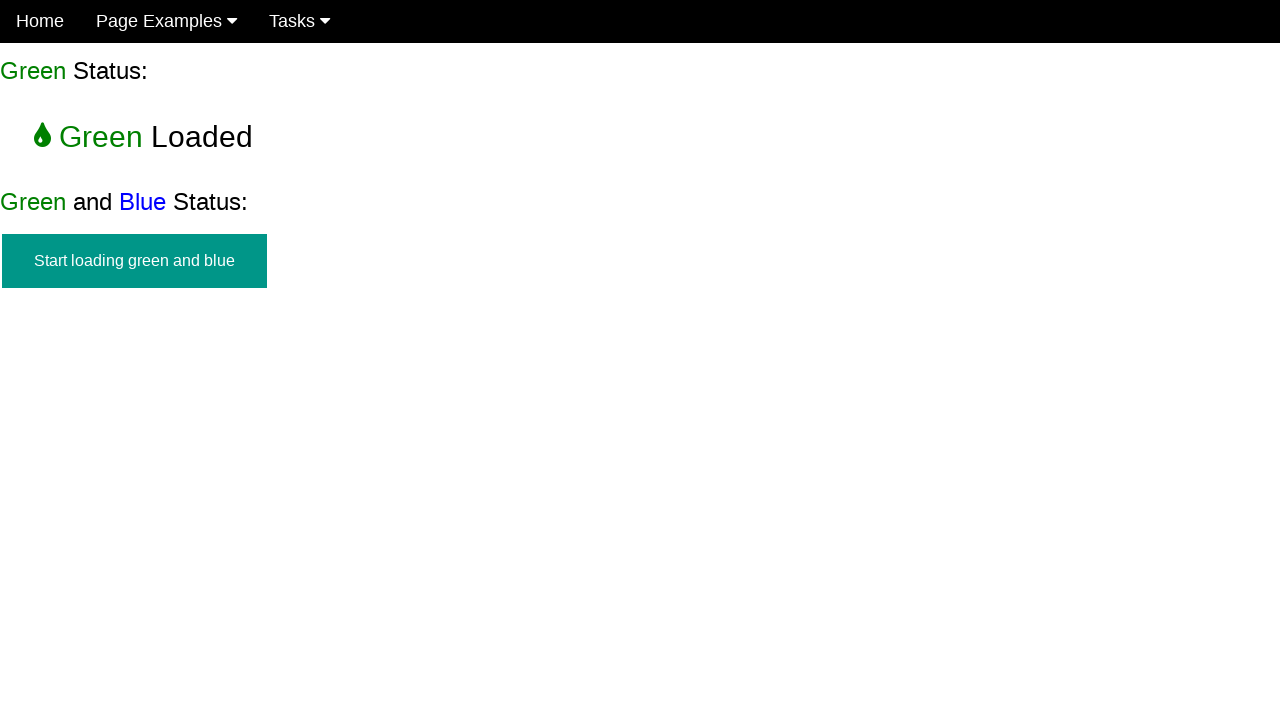